Navigates to Rahul Shetty Academy's Selenium Practice e-commerce page and waits for product listings to load. The script appears to be setting up for a cart scenario with specific items (cucumber, broccoli).

Starting URL: https://rahulshettyacademy.com/seleniumPractise/

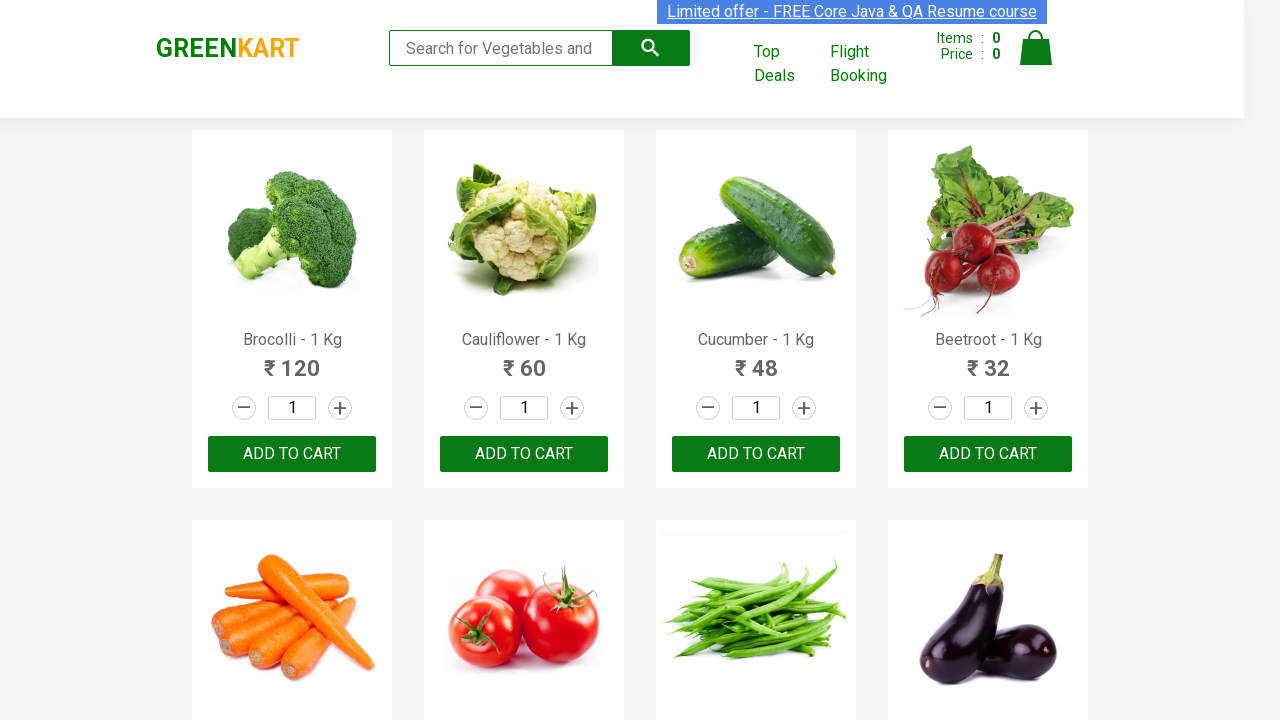

Waited for product listings to load on Rahul Shetty Academy e-commerce page
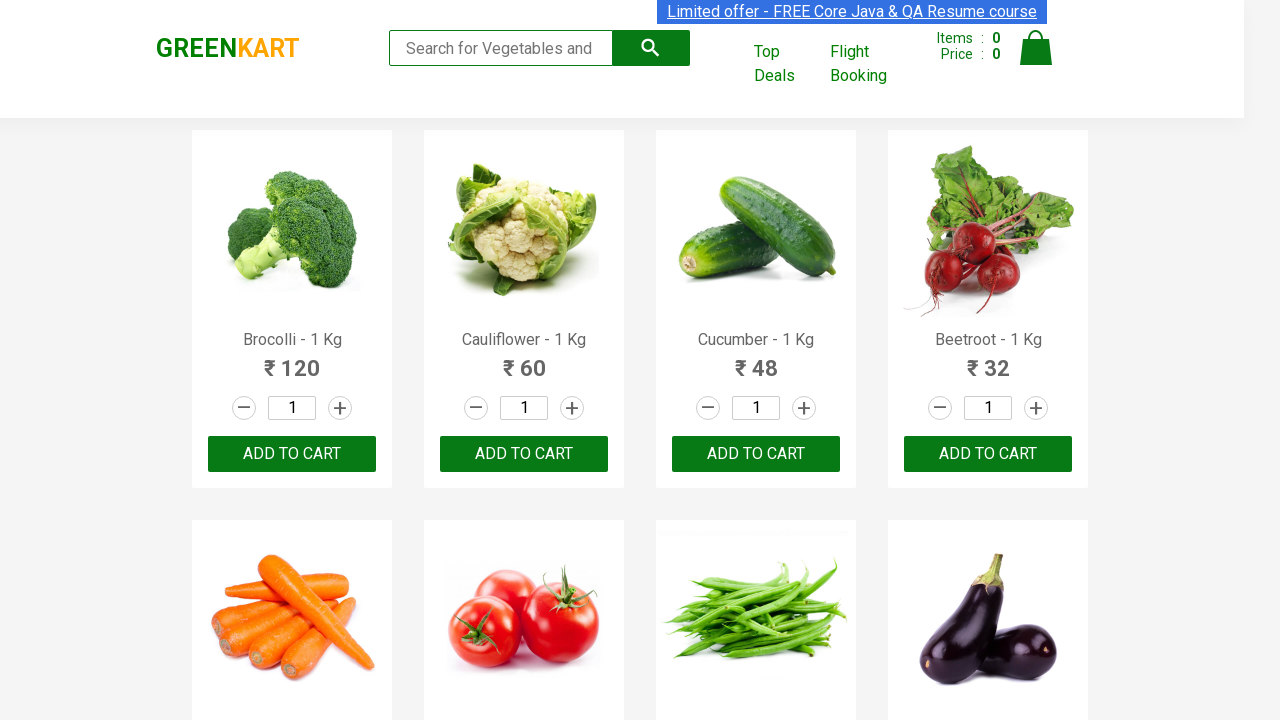

Located all product name elements on the page
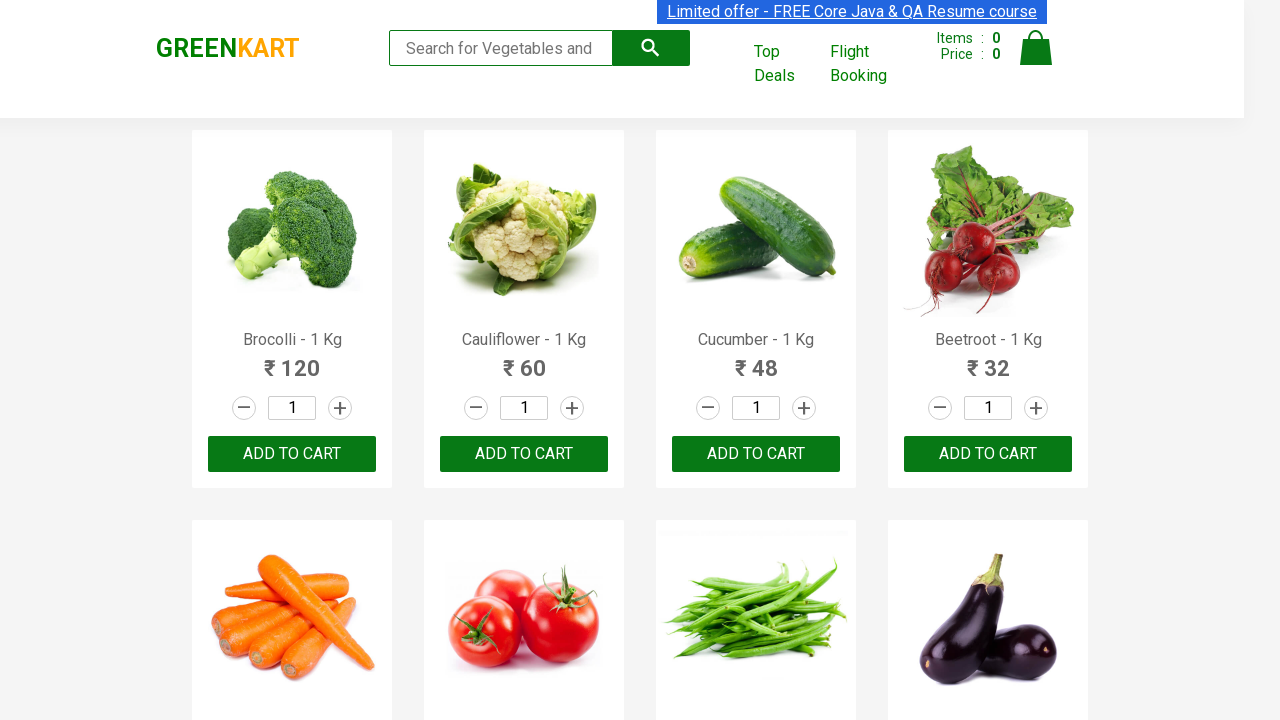

Verified first product is visible and ready for cart scenario
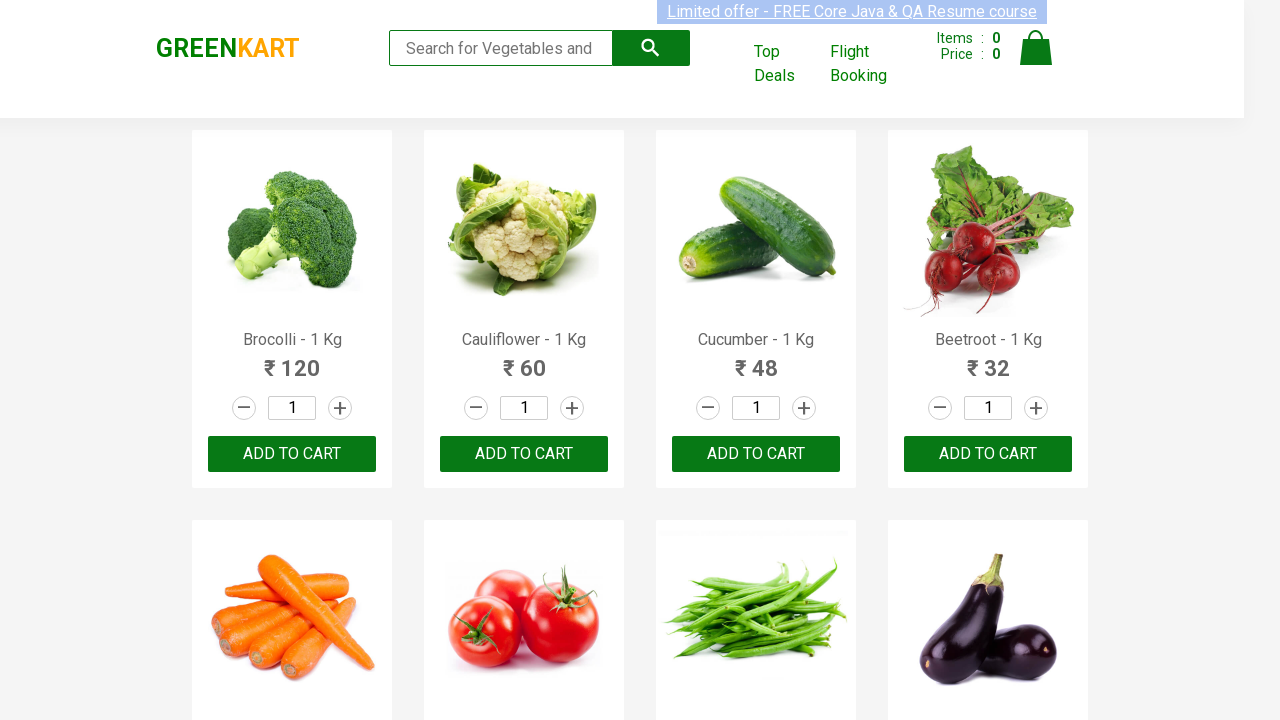

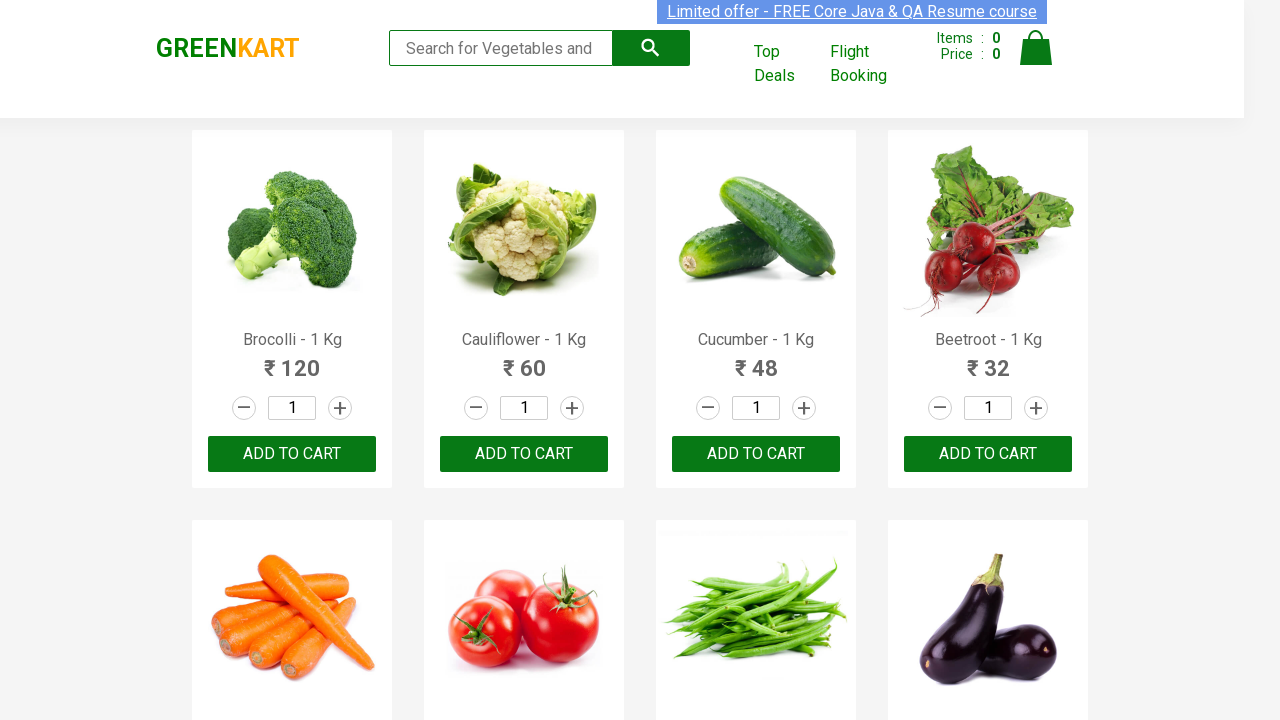